Tests browser window handling by clicking a link that opens a new window, then switching to the new window and verifying its content.

Starting URL: http://the-internet.herokuapp.com/windows

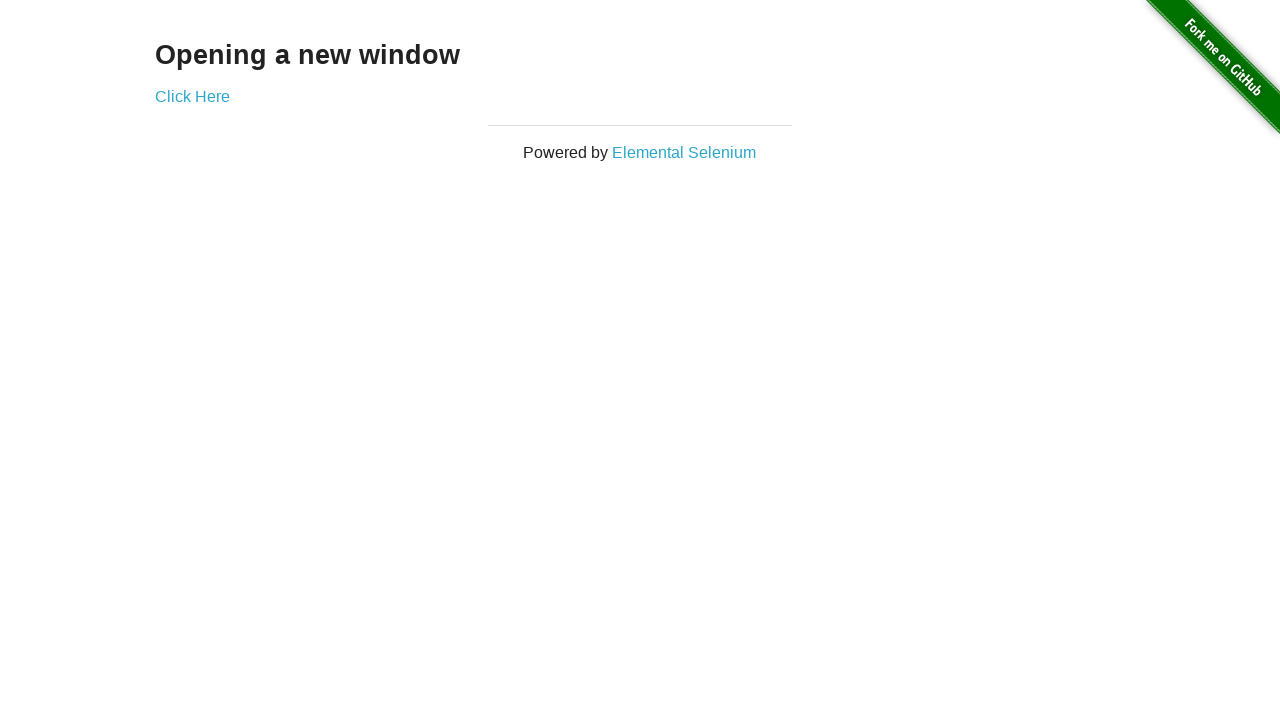

Verified initial page title is 'The Internet'
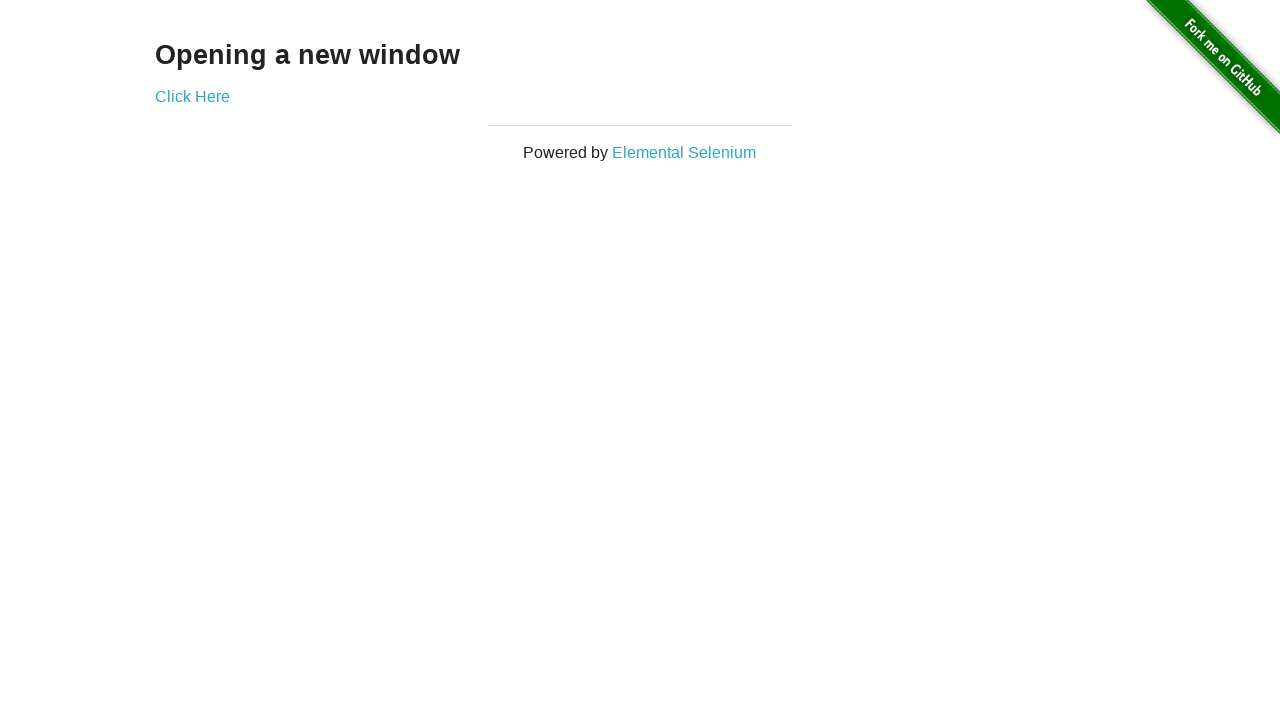

Clicked link to open new window at (192, 96) on a[href='/windows/new']
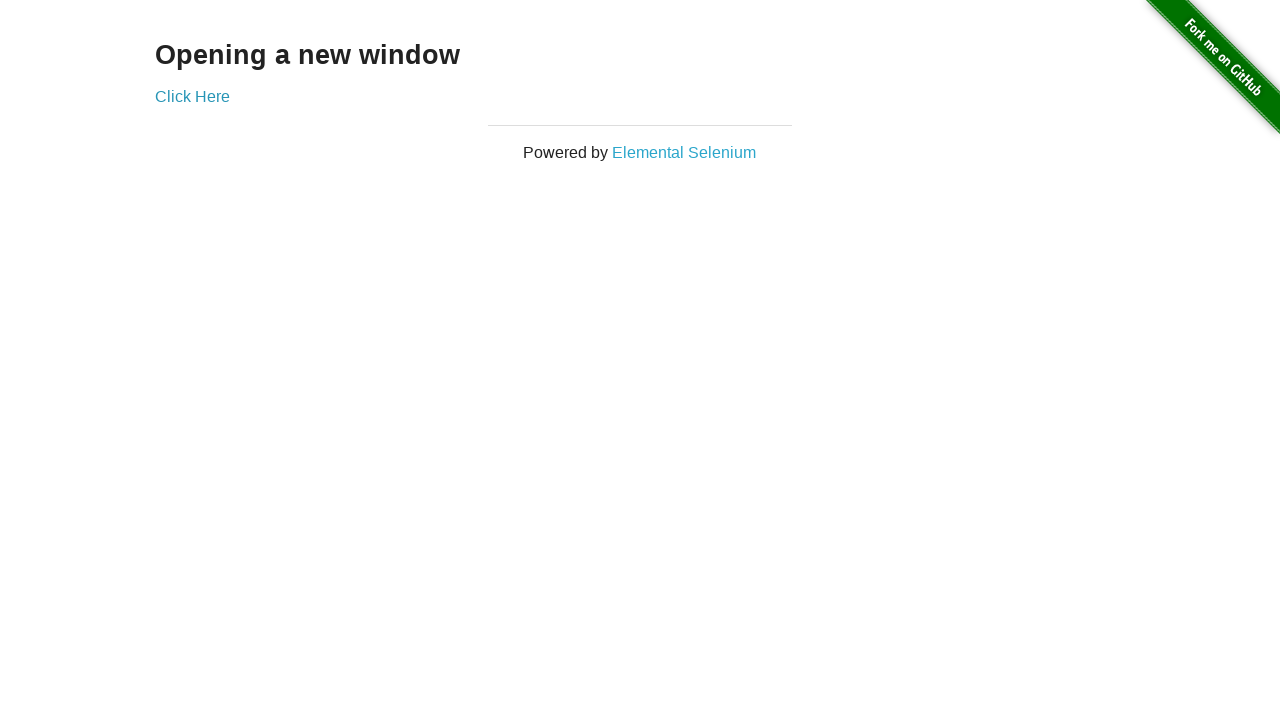

Retrieved new window page object
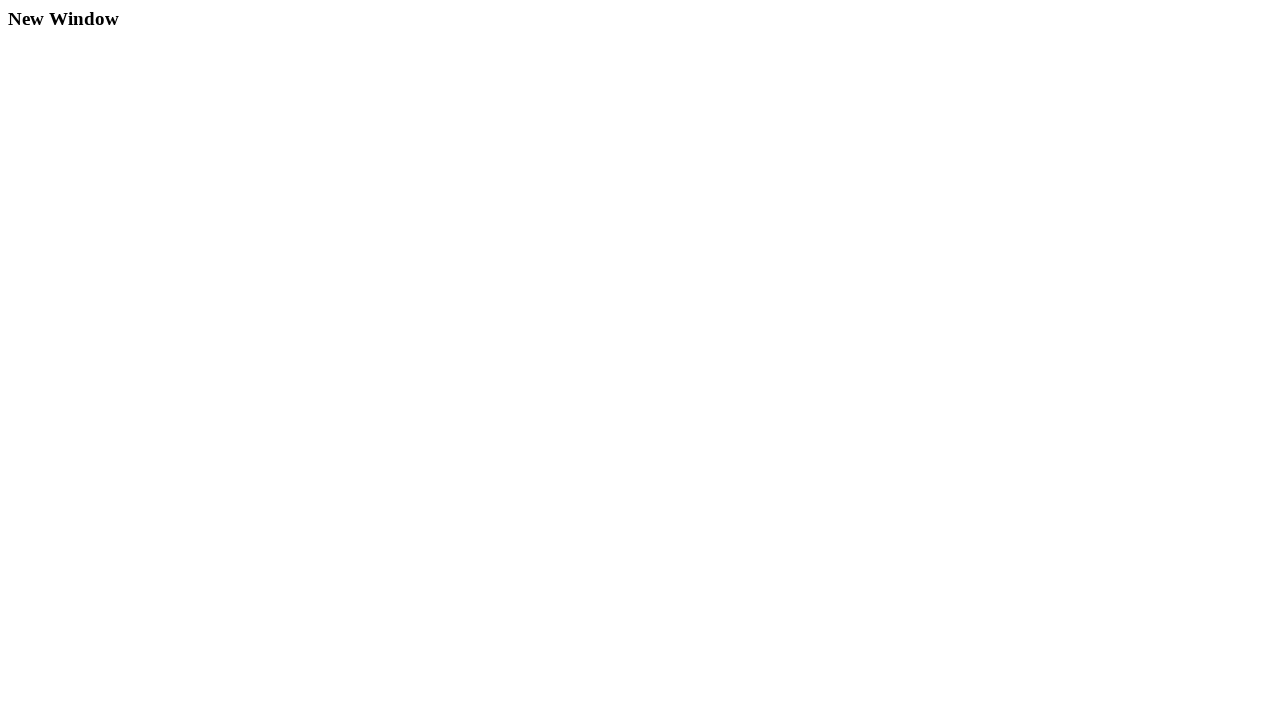

New window page loaded
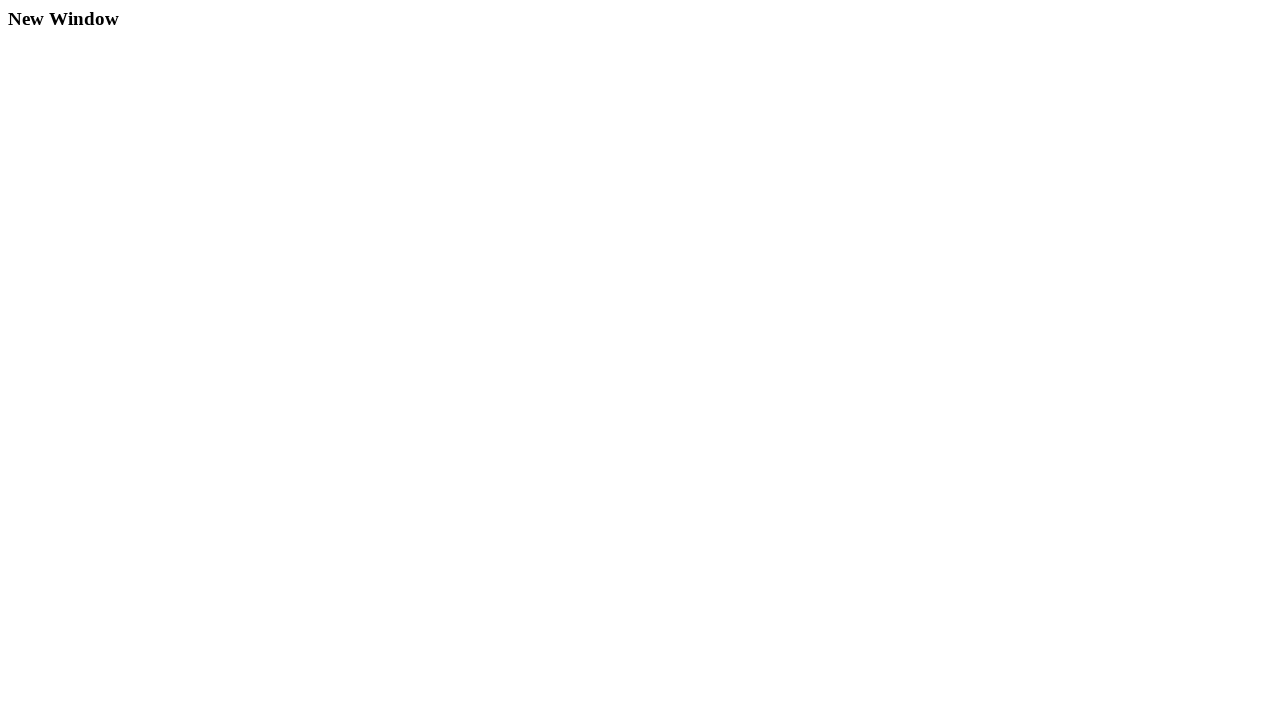

Verified new window title is 'New Window'
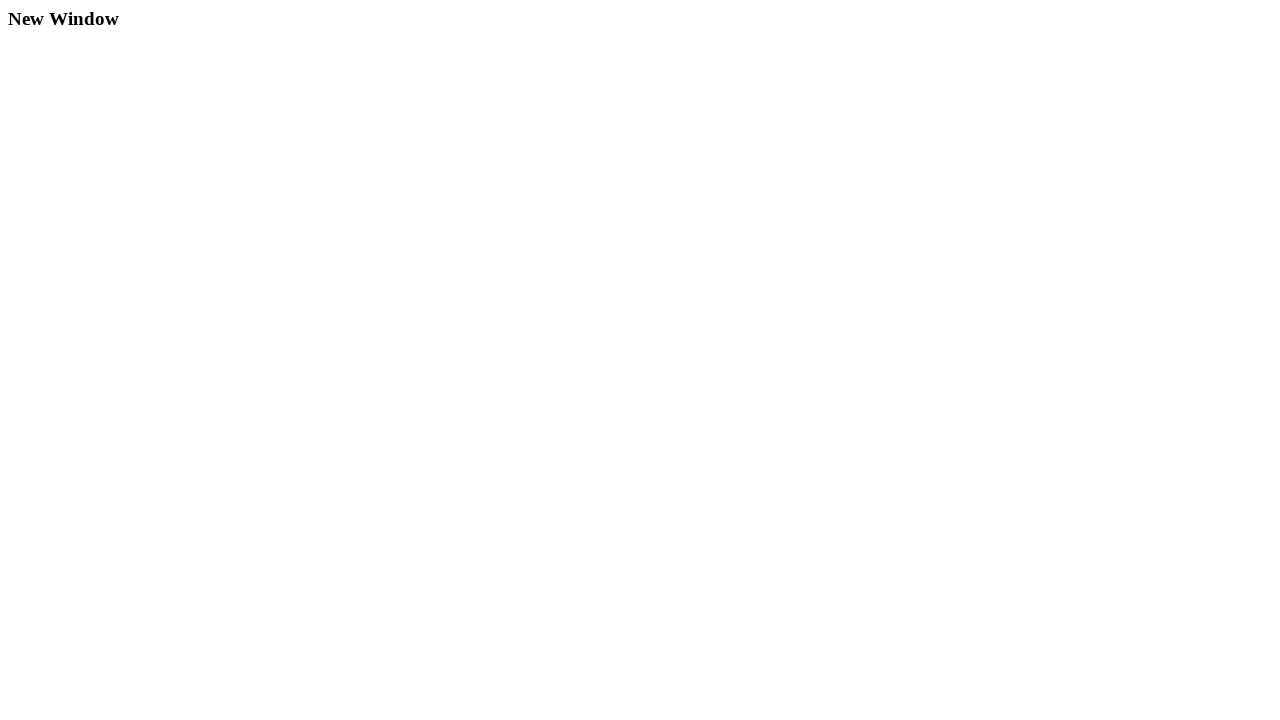

Verified new window contains 'New Window' heading
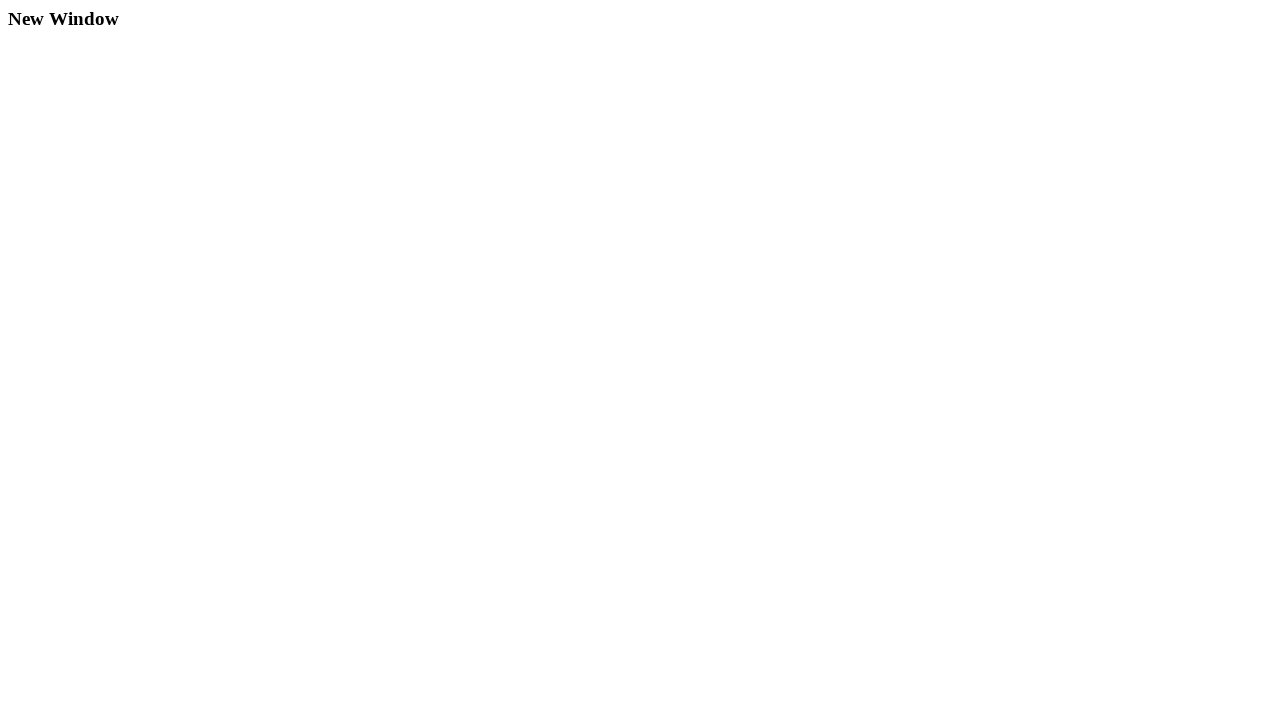

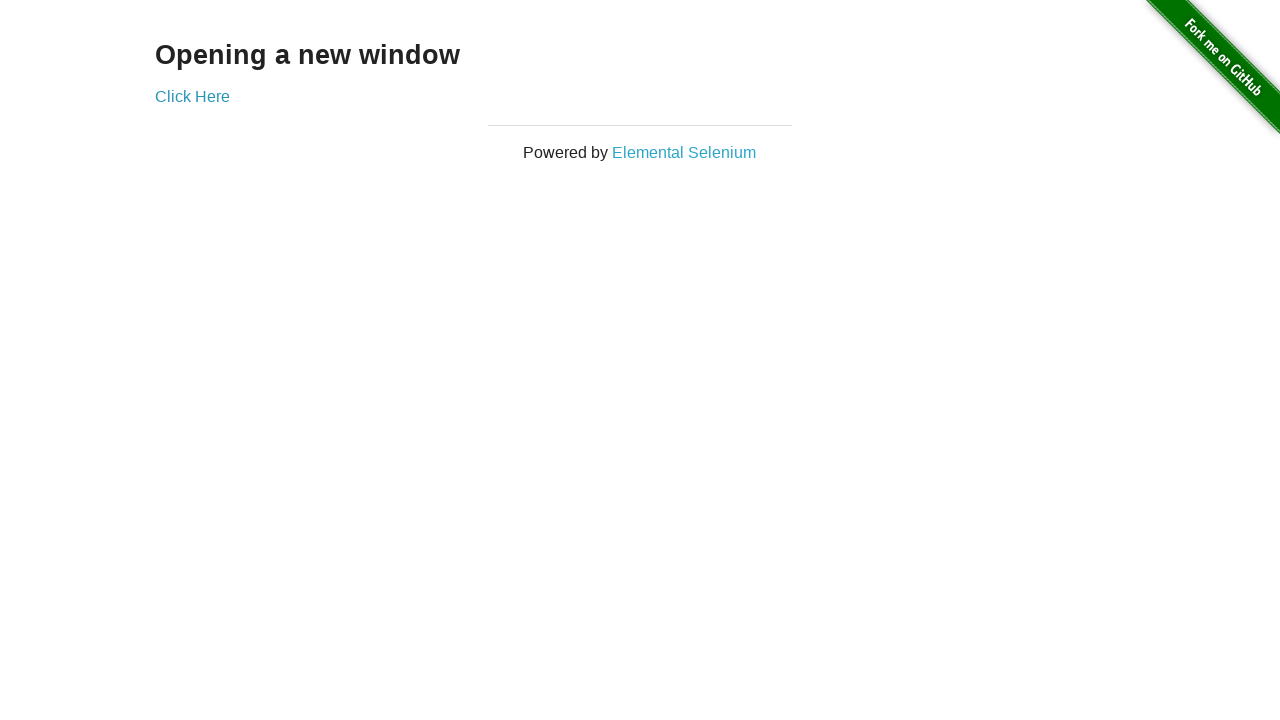